Tests retrieving all available options from a multi-select dropdown

Starting URL: https://www.w3schools.com/tags/tryit.asp?filename=tryhtml_select_multiple

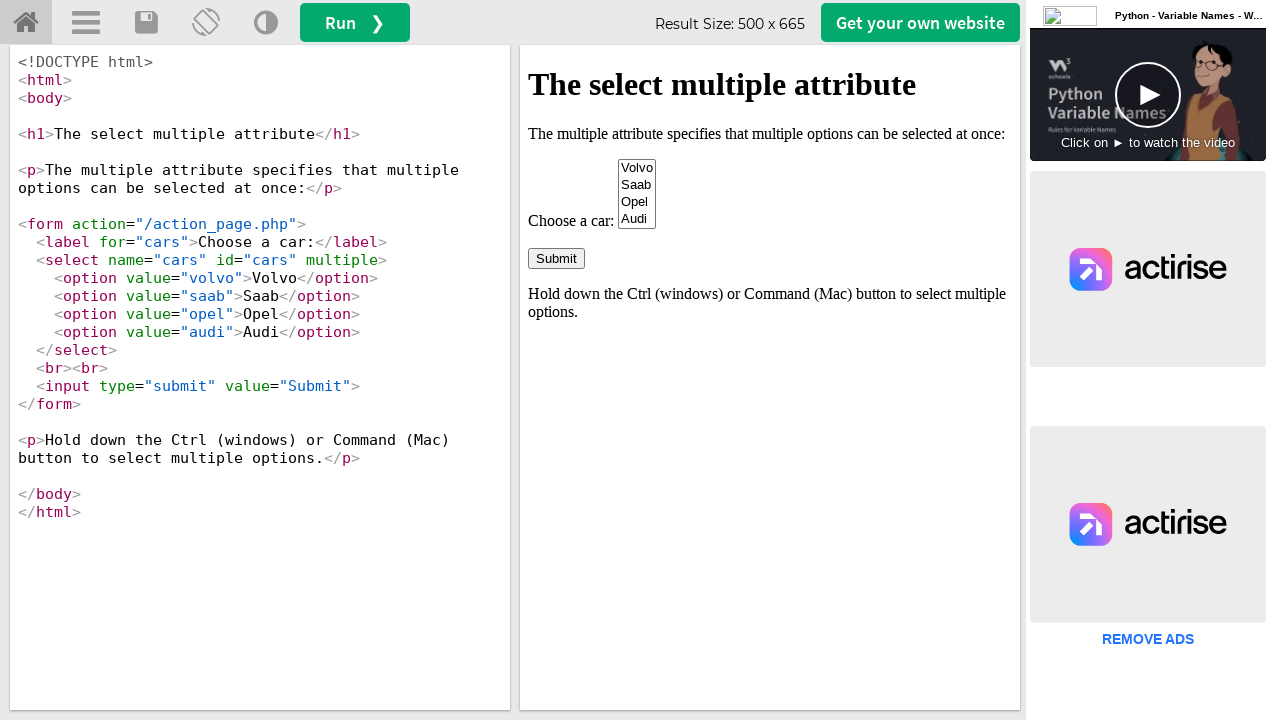

Navigated to W3Schools tryit page with multi-select dropdown
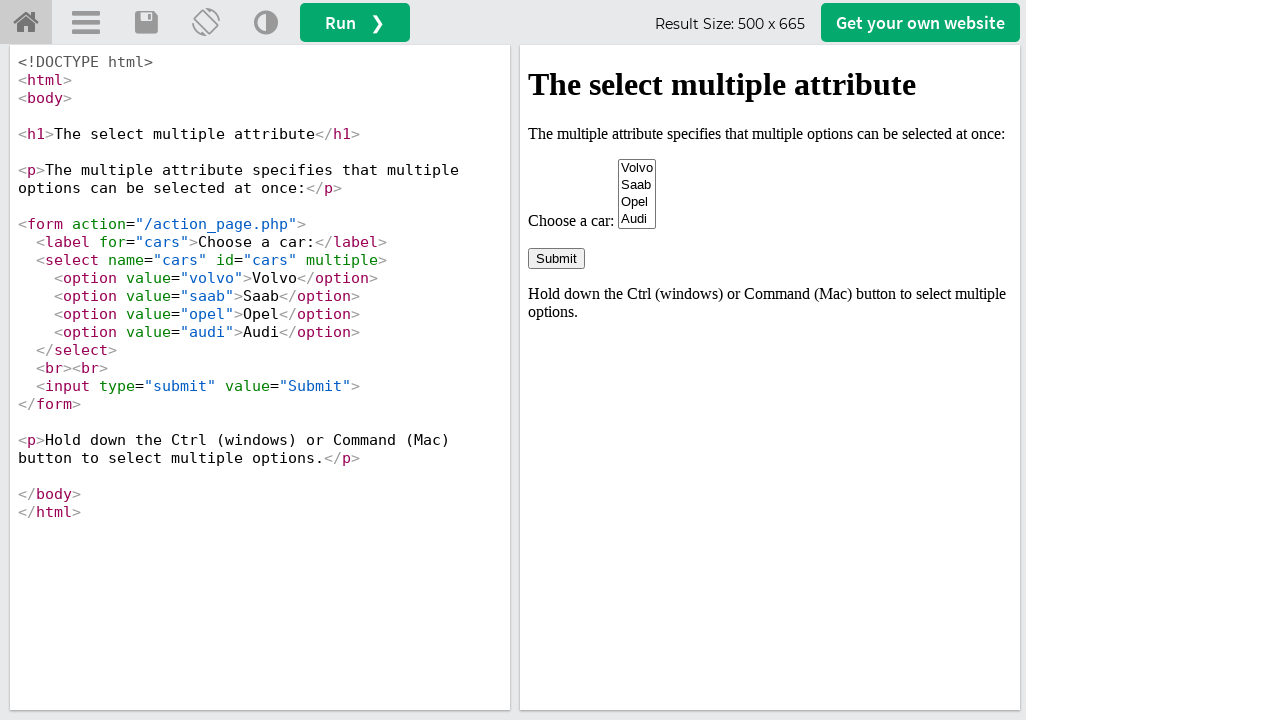

Located and switched to iframeResult containing the select element
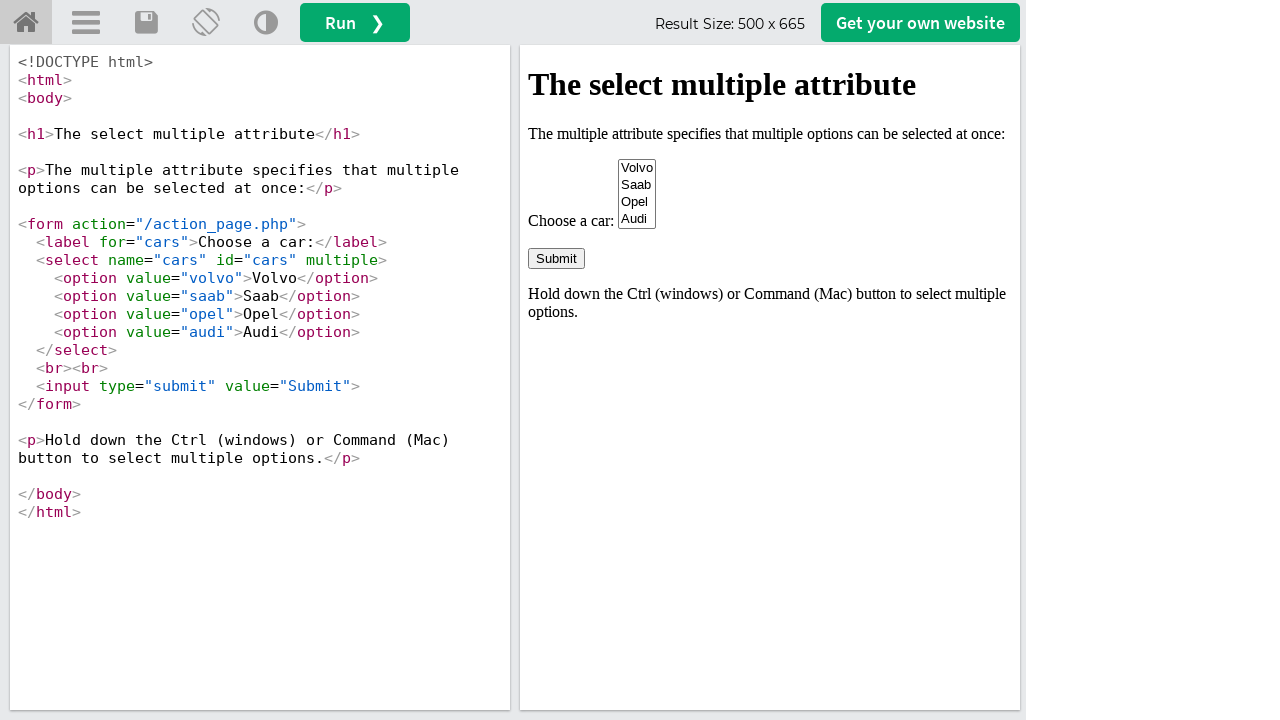

Located the multi-select dropdown element with id 'cars'
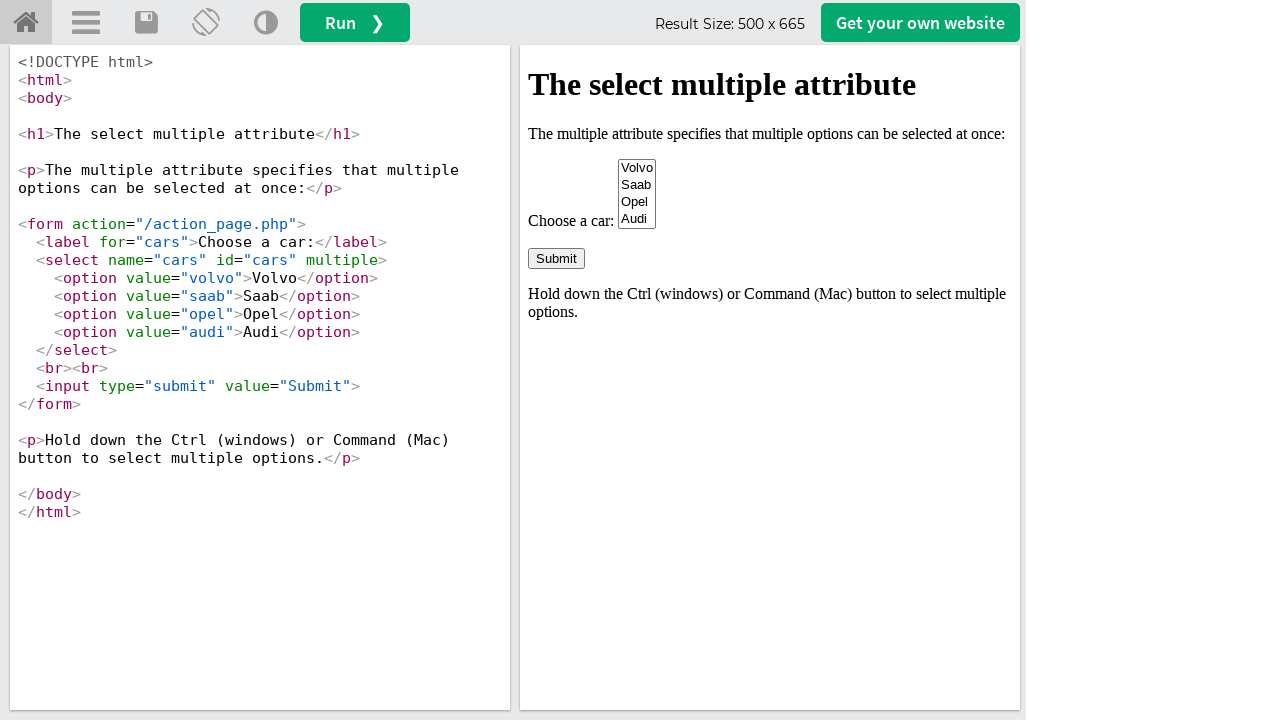

Retrieved all option elements from the multi-select dropdown
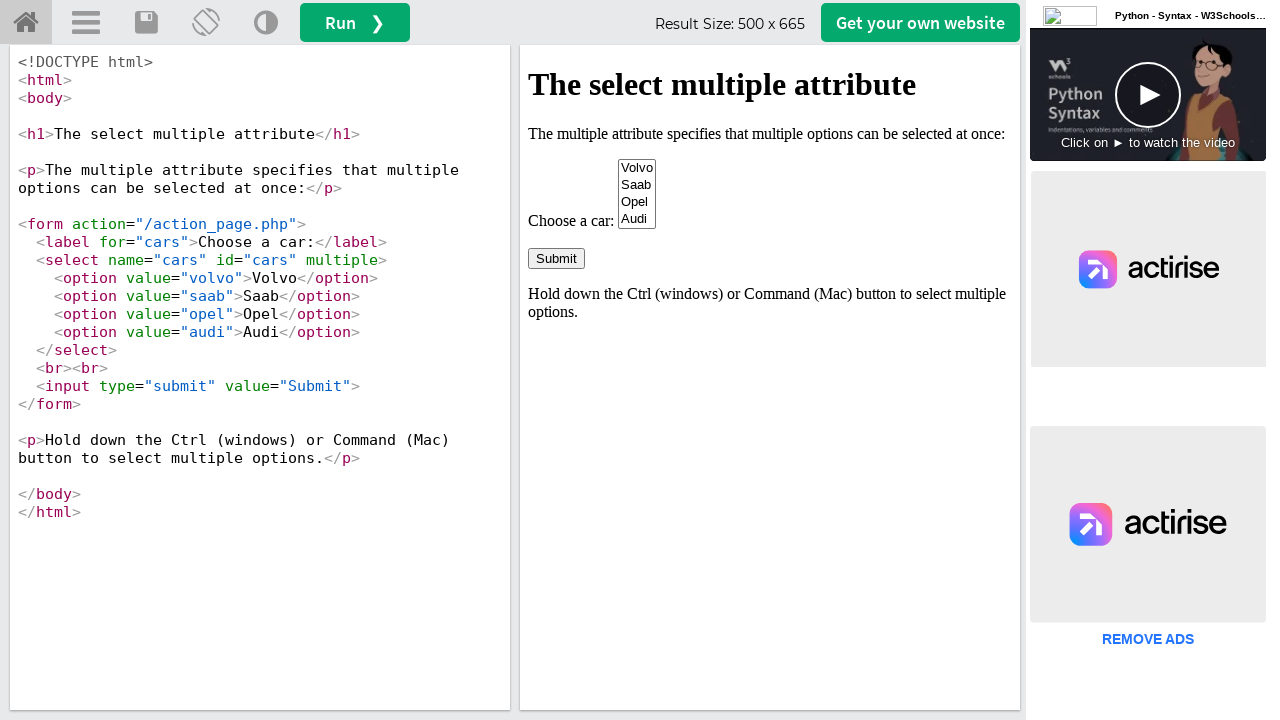

Retrieved value attribute from option: 'volvo'
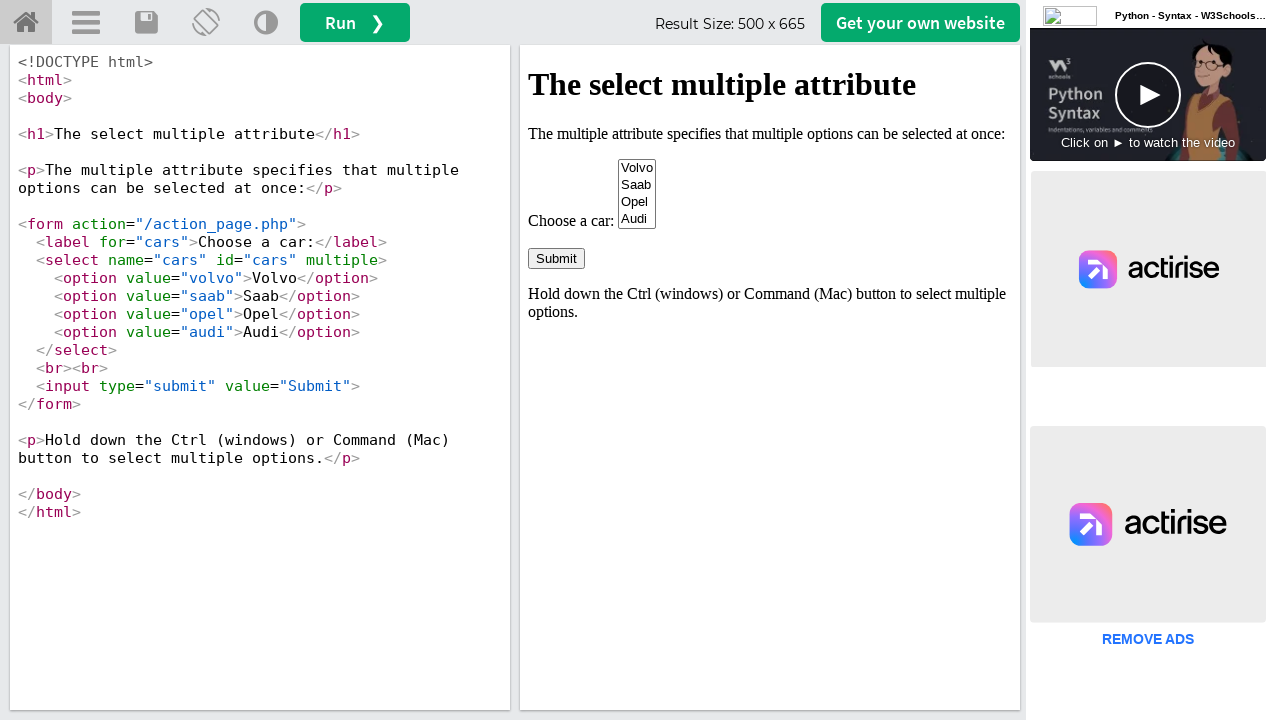

Retrieved text content from option: 'Volvo'
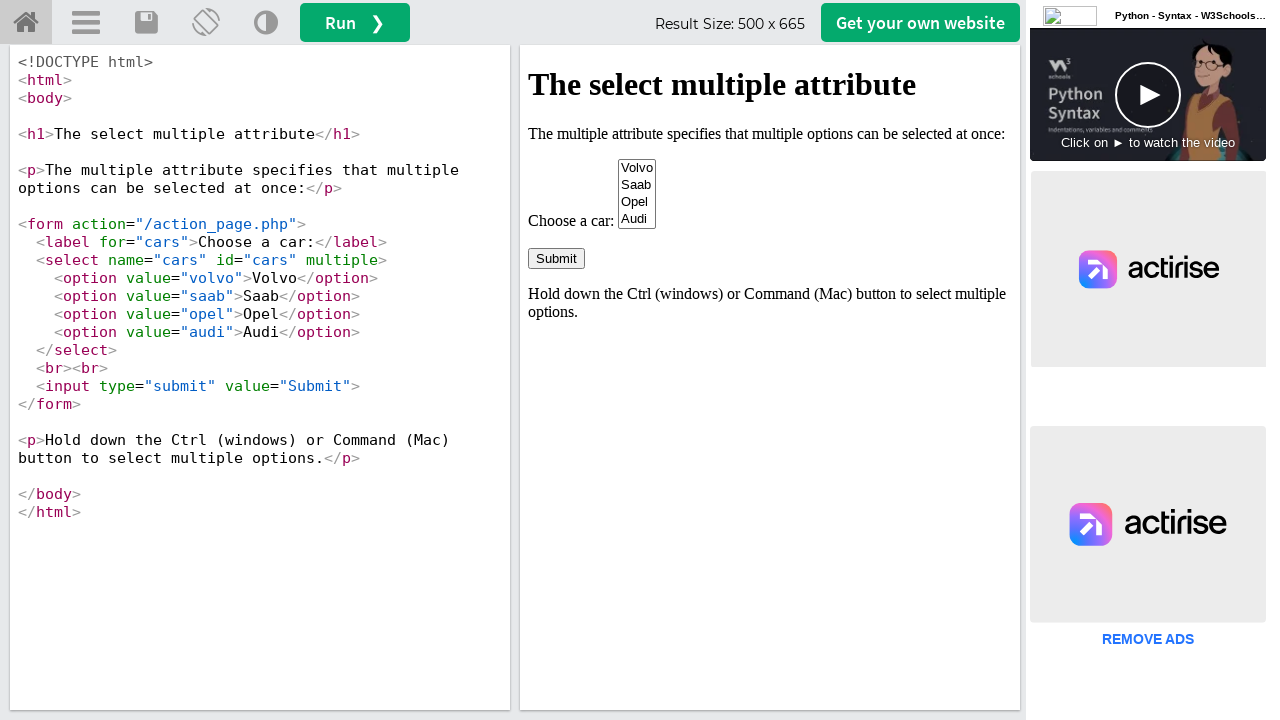

Retrieved value attribute from option: 'saab'
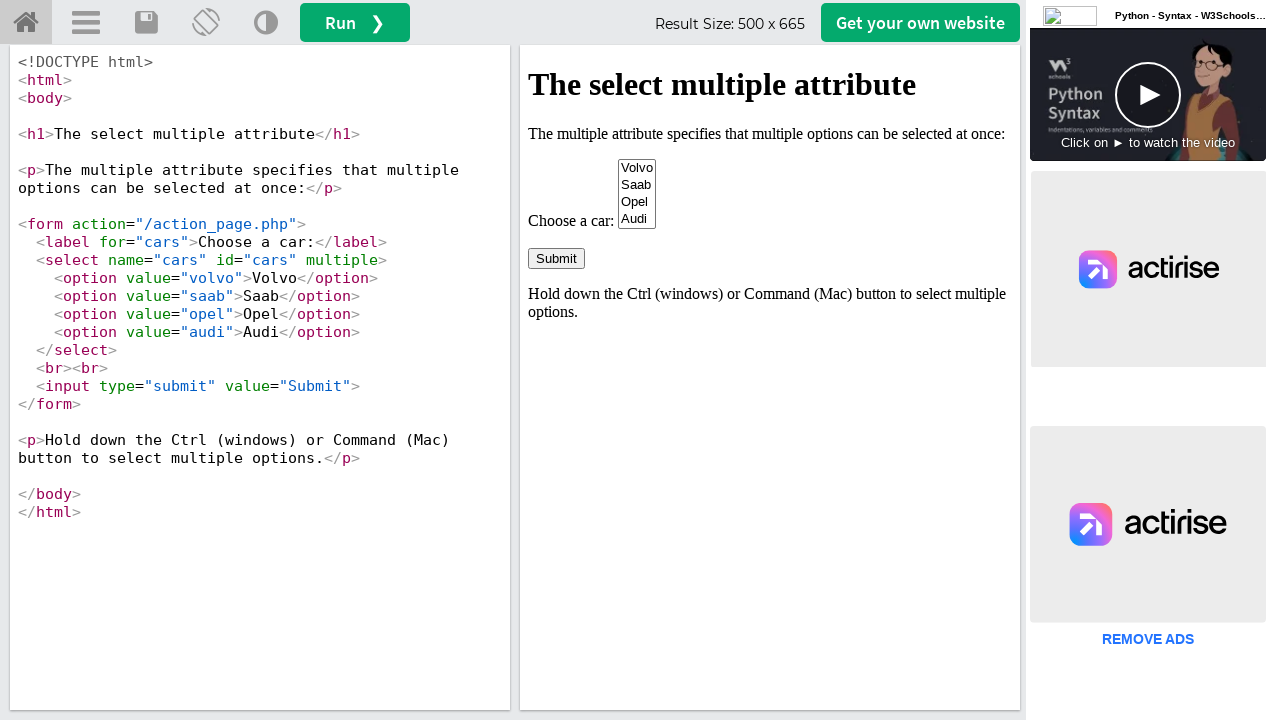

Retrieved text content from option: 'Saab'
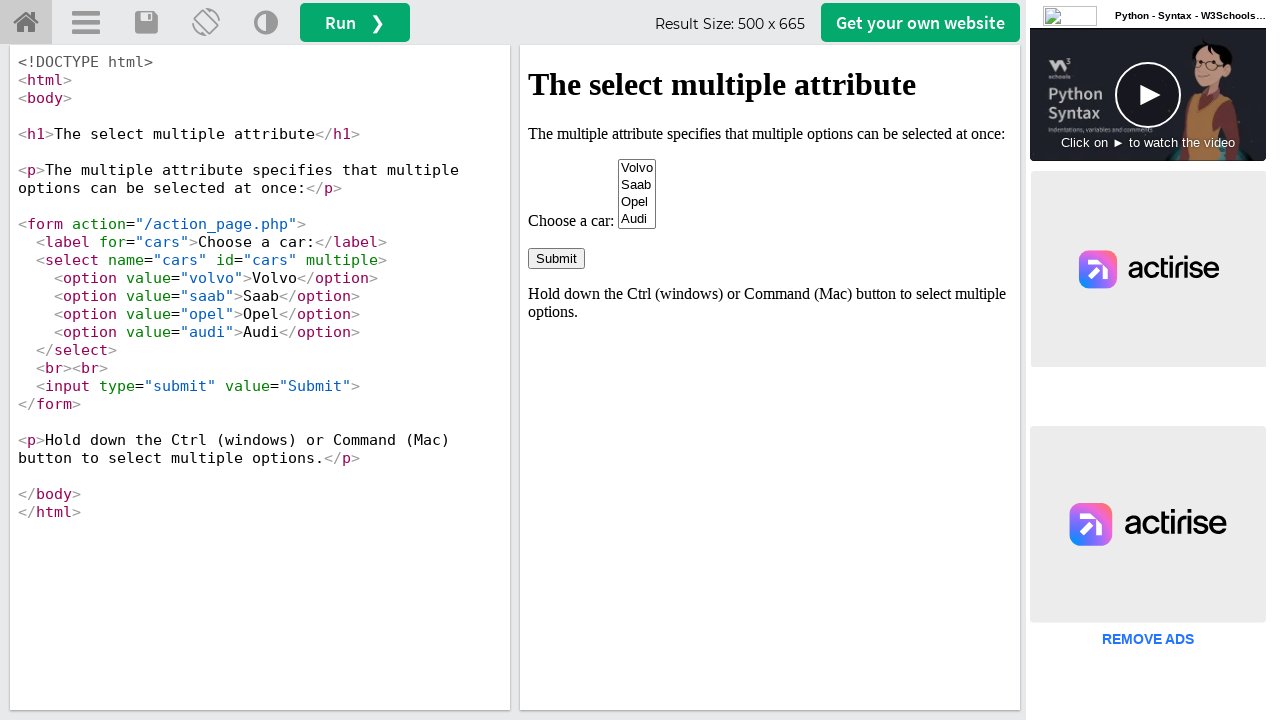

Retrieved value attribute from option: 'opel'
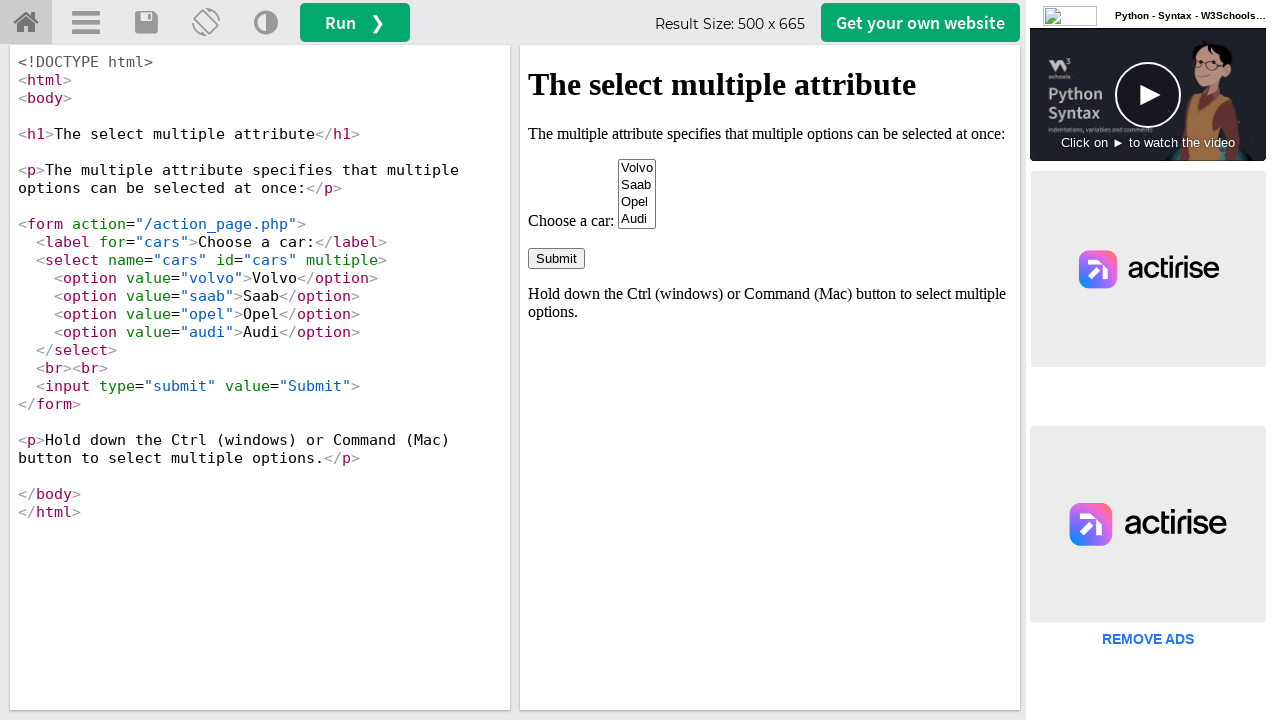

Retrieved text content from option: 'Opel'
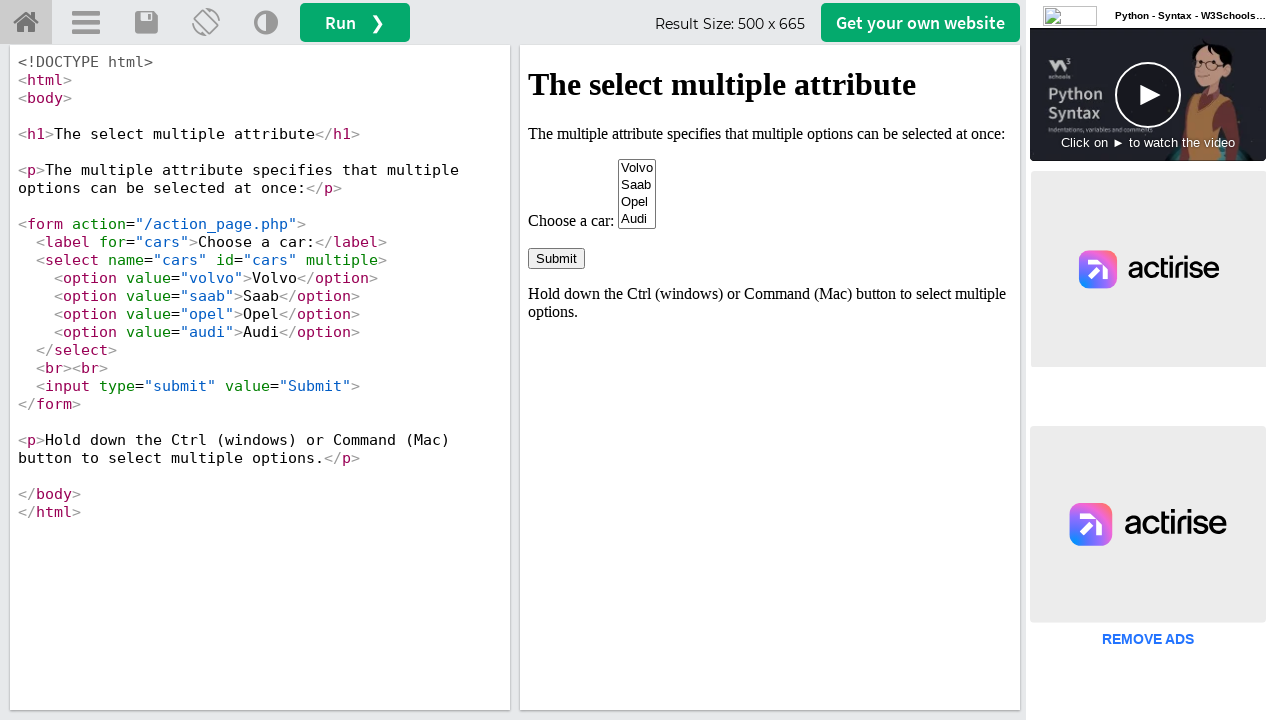

Retrieved value attribute from option: 'audi'
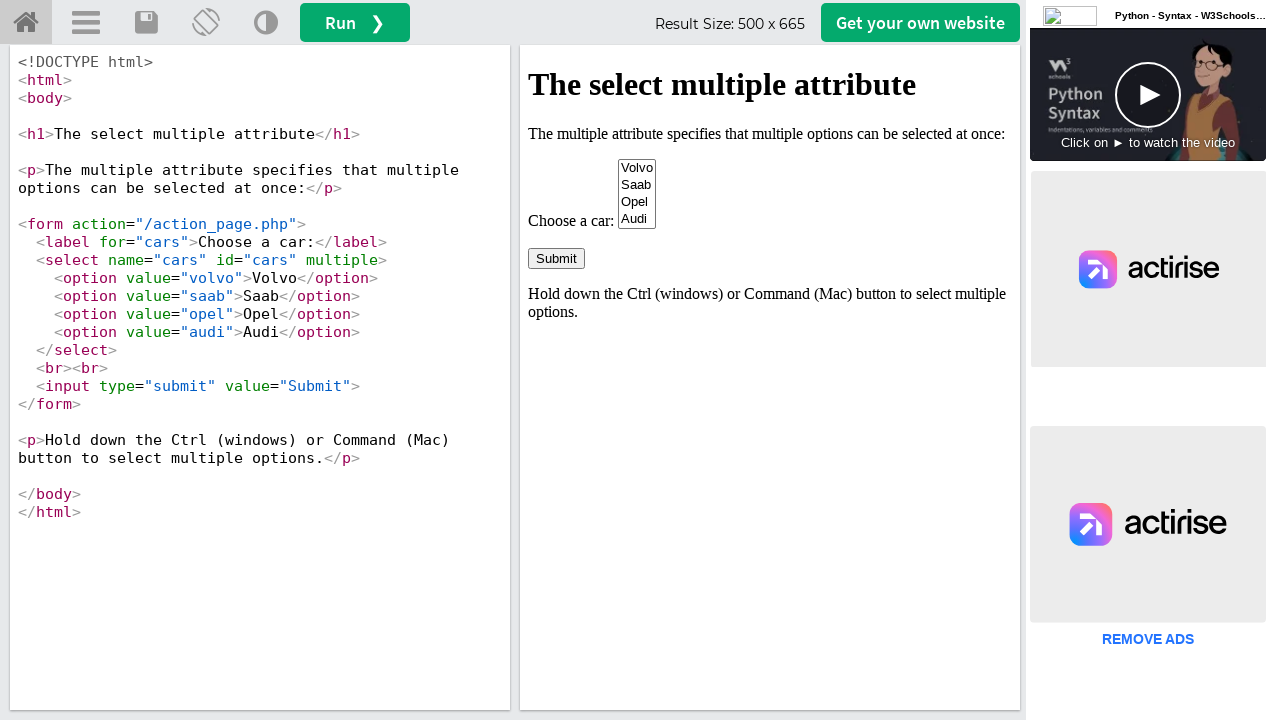

Retrieved text content from option: 'Audi'
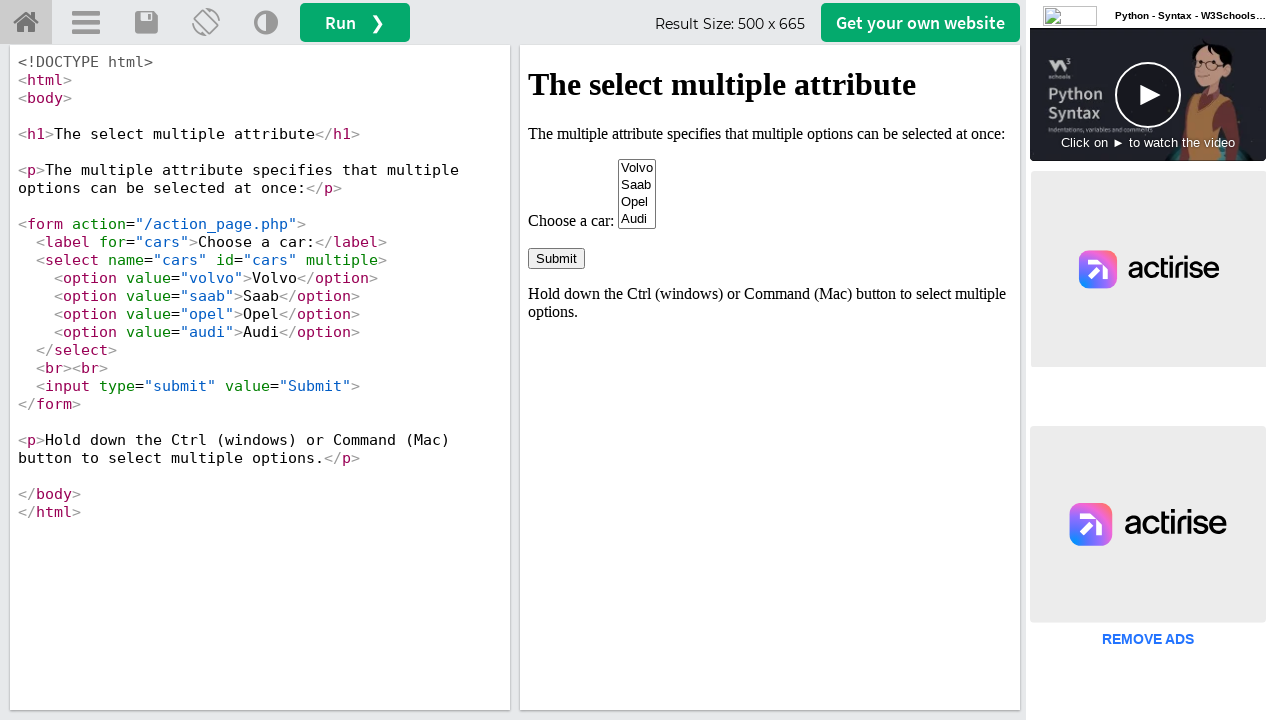

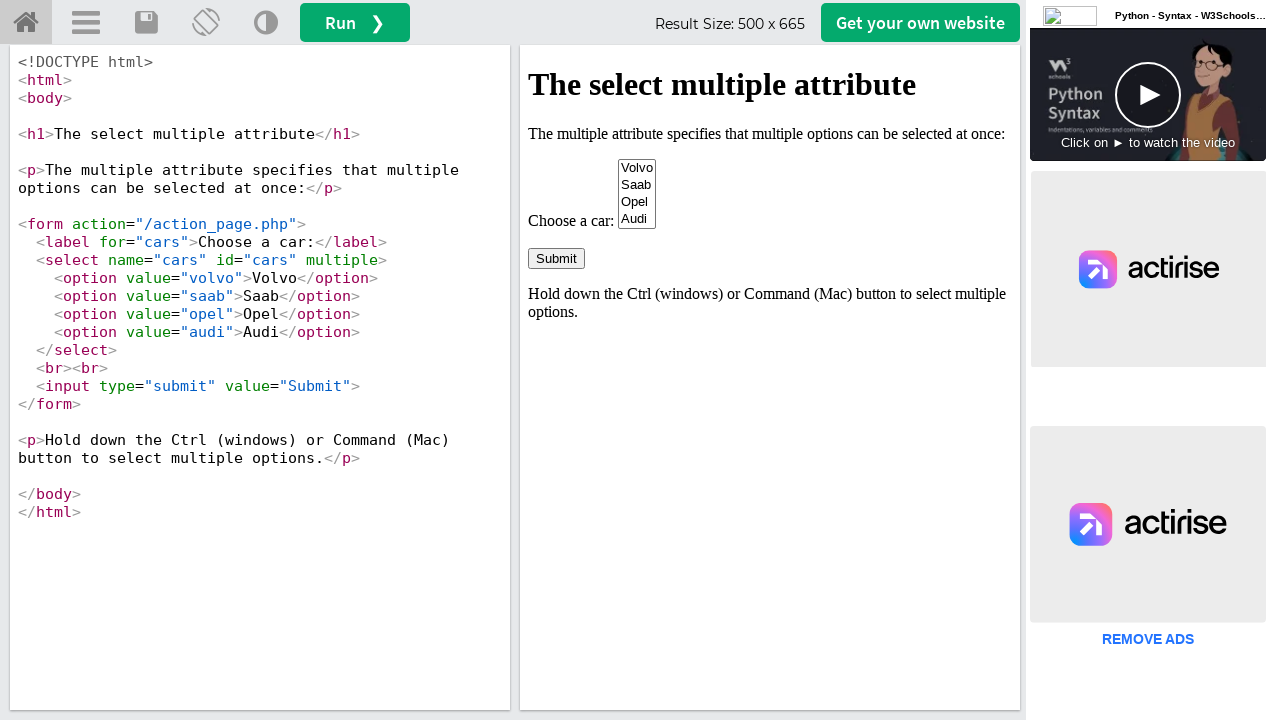